Tests JavaScript alert handling by clicking a button that triggers an alert and accepting it

Starting URL: https://the-internet.herokuapp.com/javascript_alerts

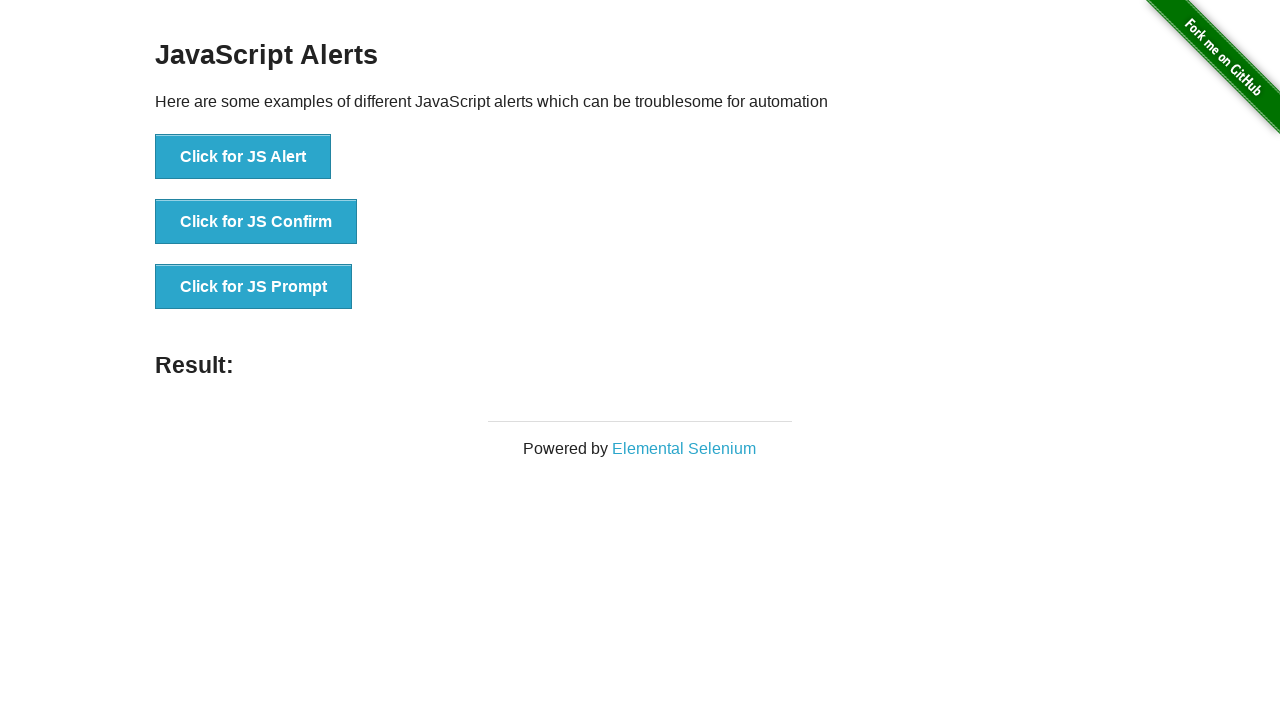

Clicked button to trigger JavaScript alert at (243, 157) on text='Click for JS Alert'
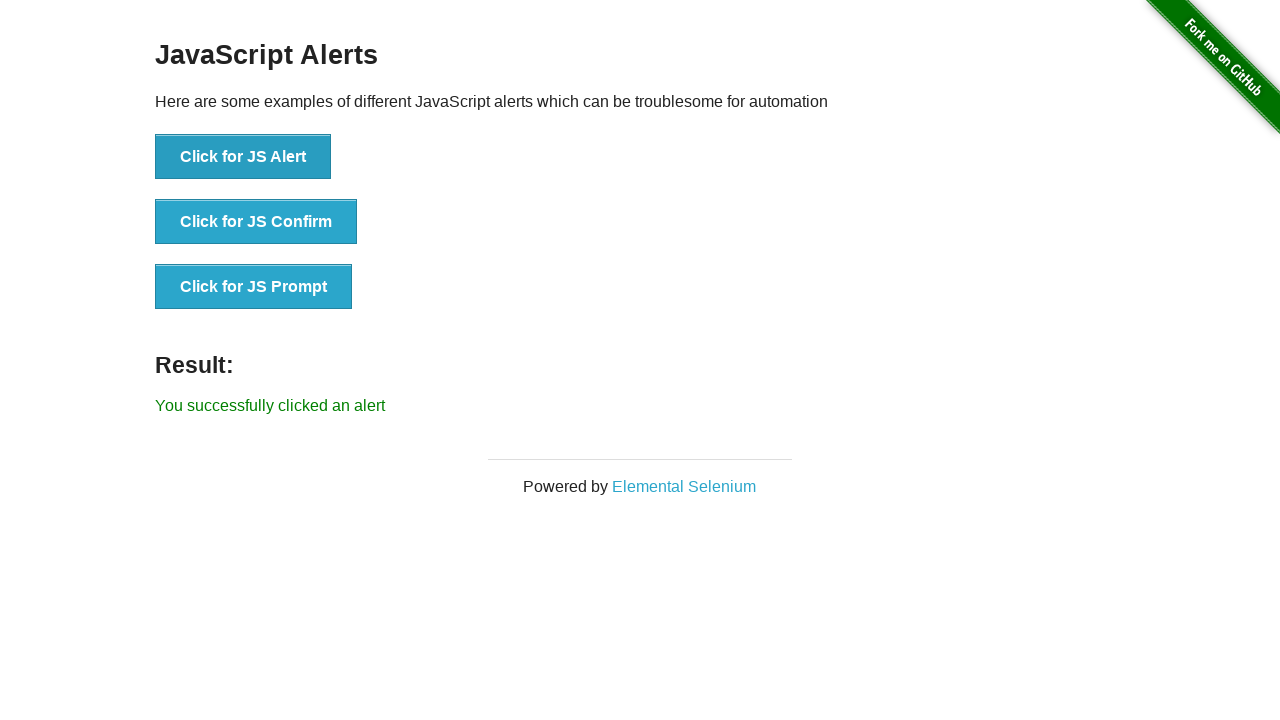

Accepted the JavaScript alert dialog
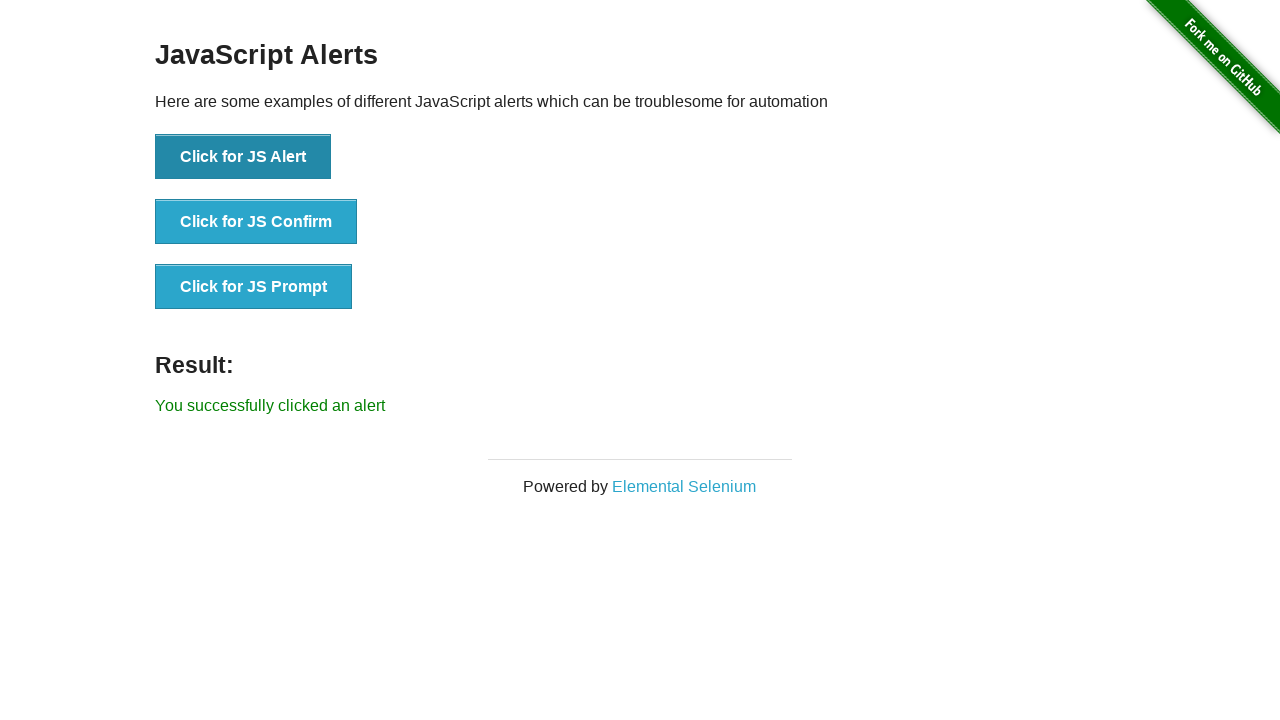

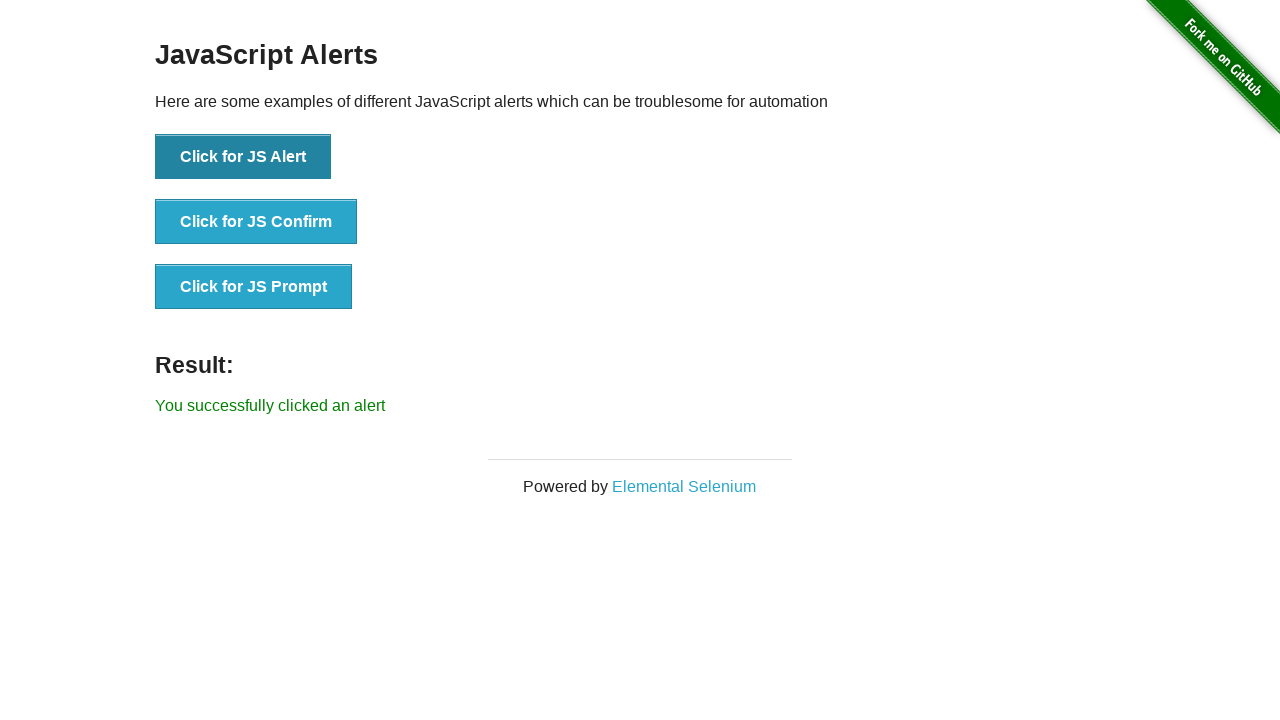